Tests marking individual todo items as complete by checking their checkboxes.

Starting URL: https://demo.playwright.dev/todomvc/

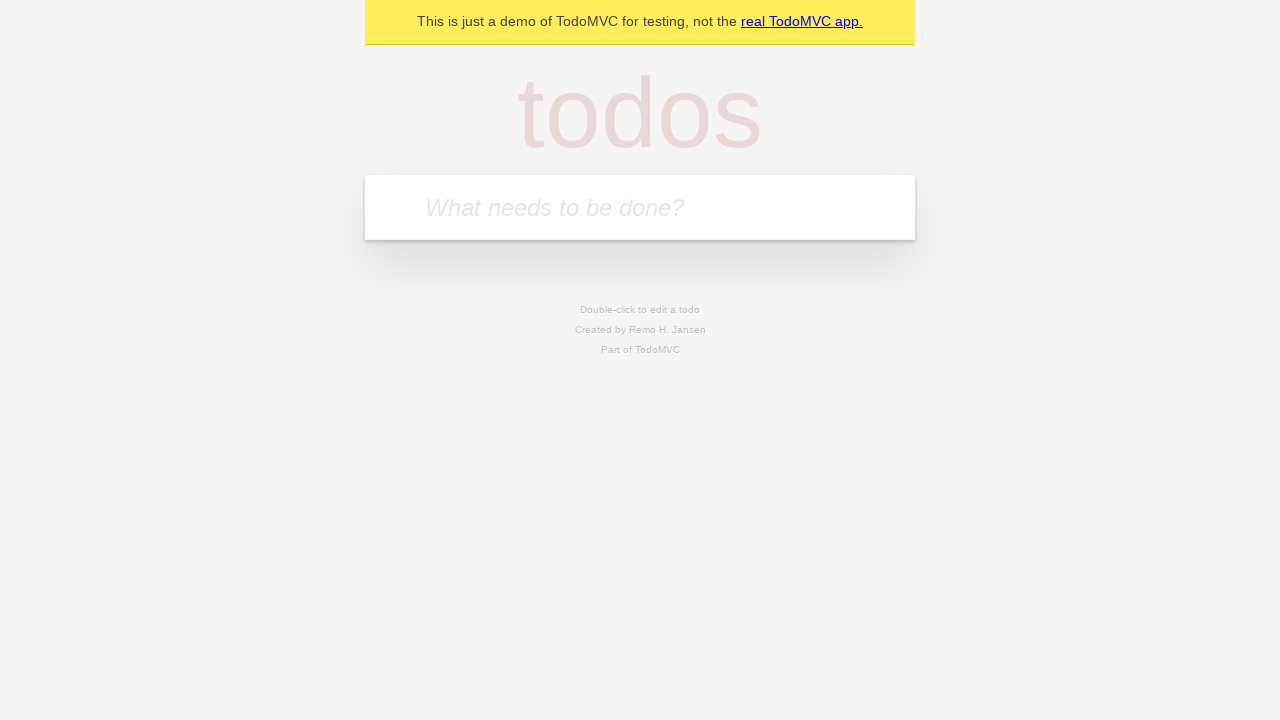

Filled todo input with 'buy some cheese' on internal:attr=[placeholder="What needs to be done?"i]
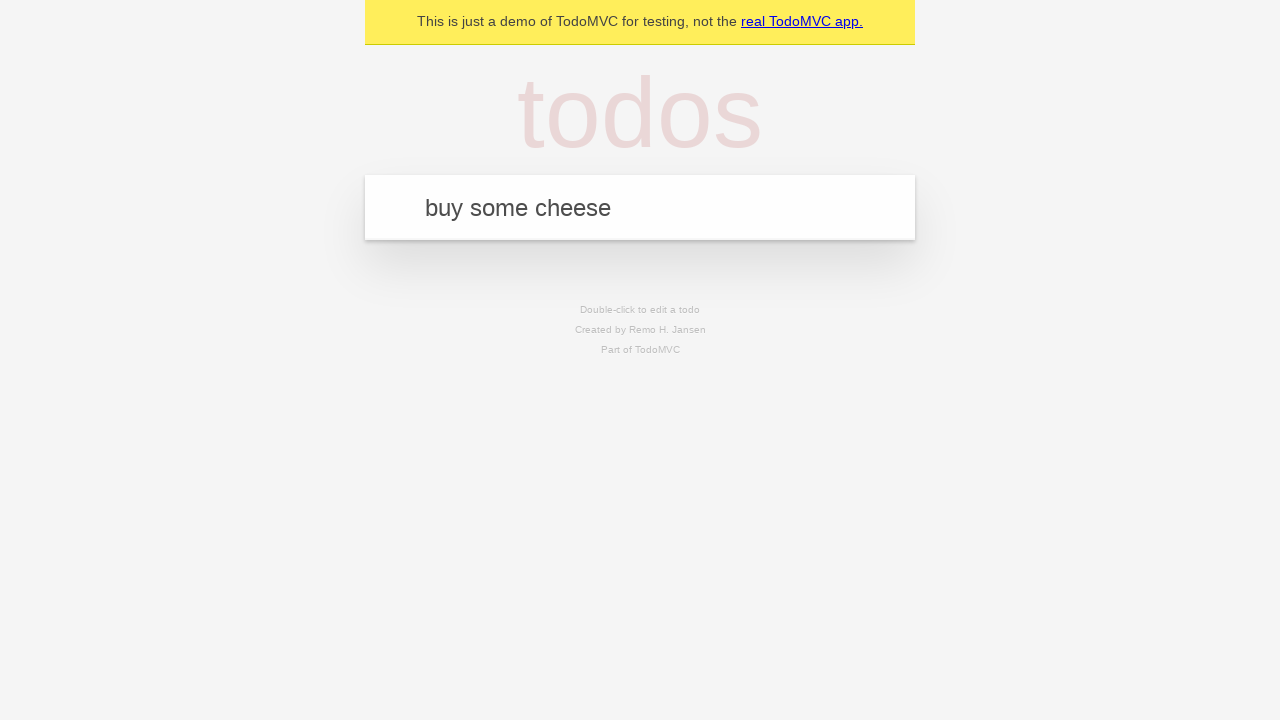

Pressed Enter to create todo item 'buy some cheese' on internal:attr=[placeholder="What needs to be done?"i]
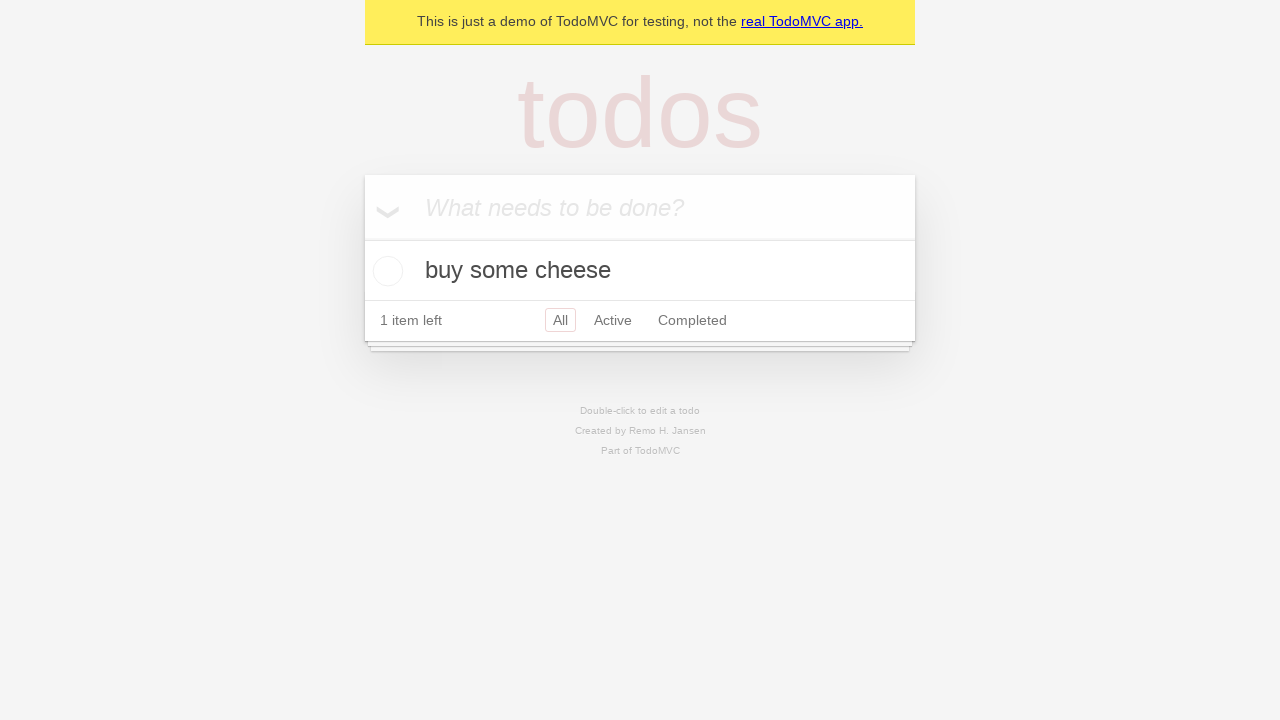

Filled todo input with 'feed the cat' on internal:attr=[placeholder="What needs to be done?"i]
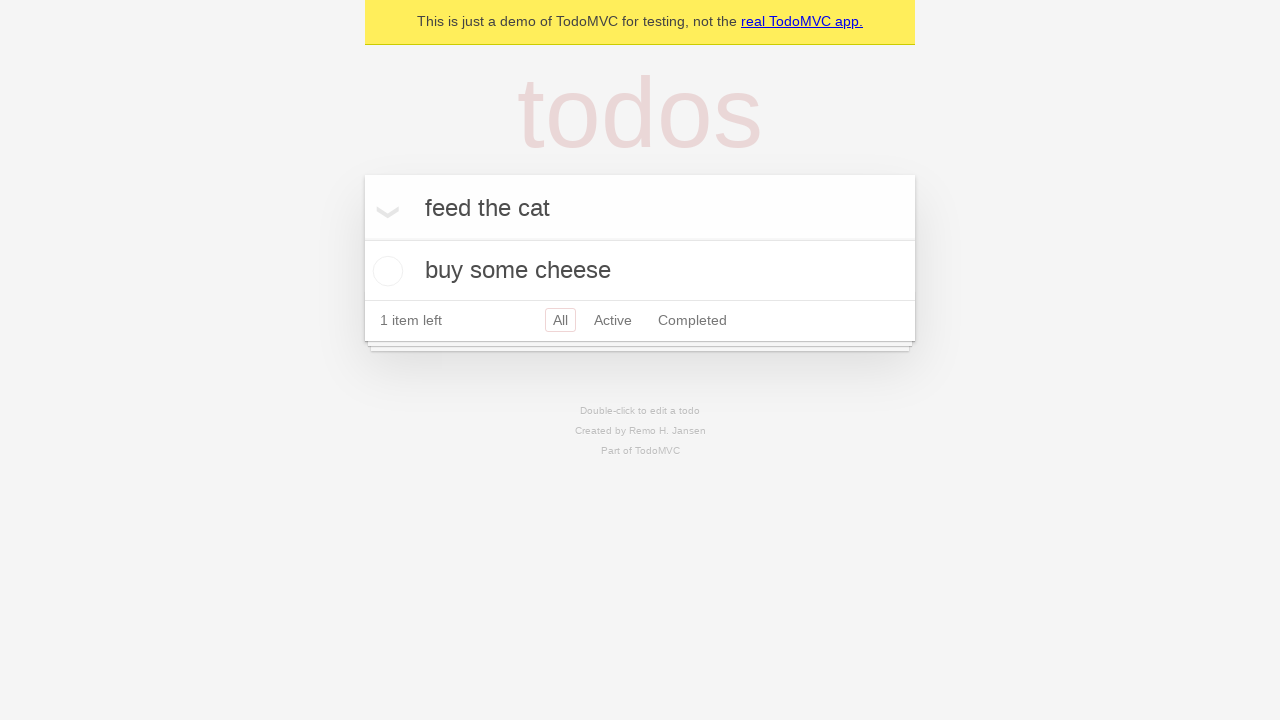

Pressed Enter to create todo item 'feed the cat' on internal:attr=[placeholder="What needs to be done?"i]
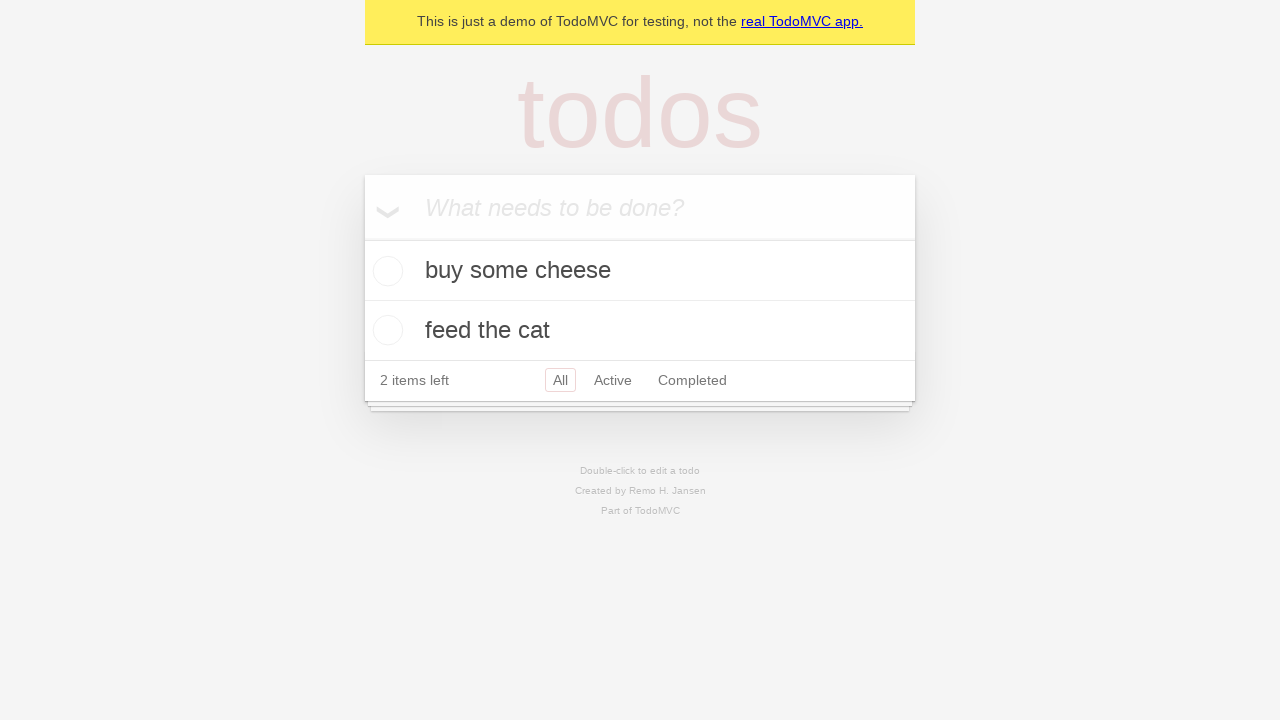

Checked checkbox for first todo item 'buy some cheese' at (385, 271) on internal:testid=[data-testid="todo-item"s] >> nth=0 >> internal:role=checkbox
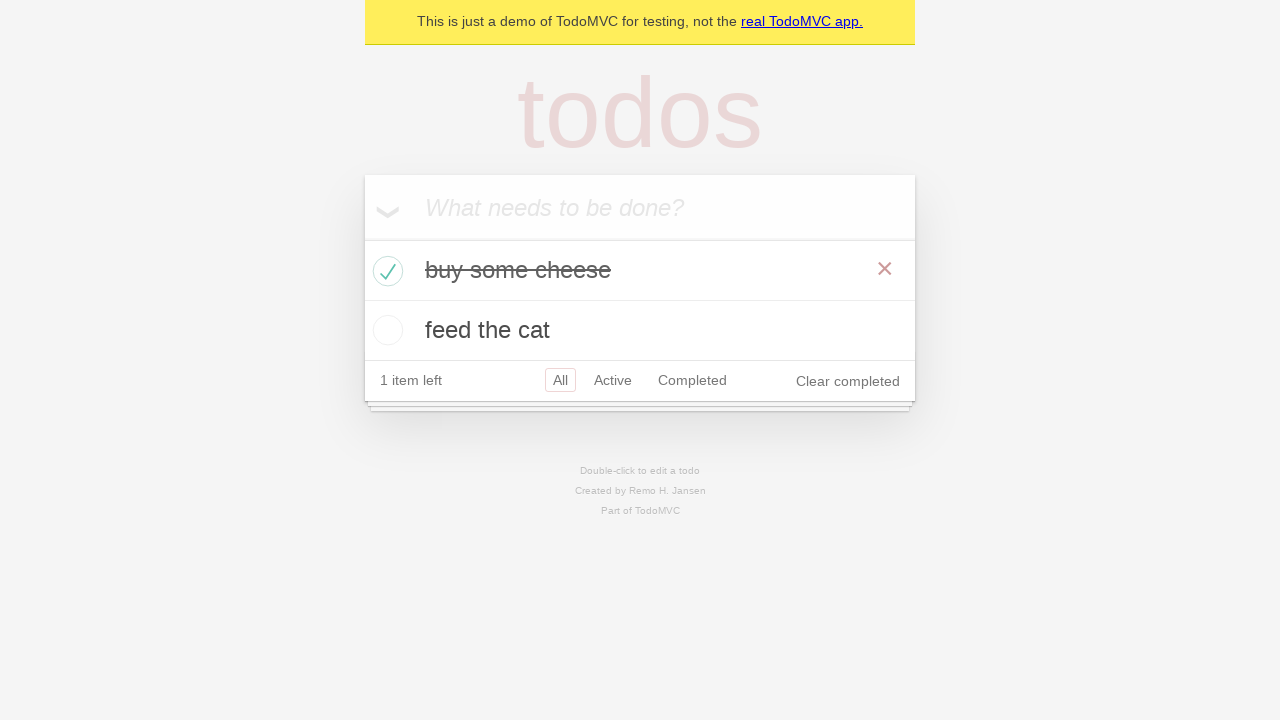

Checked checkbox for second todo item 'feed the cat' at (385, 330) on internal:testid=[data-testid="todo-item"s] >> nth=1 >> internal:role=checkbox
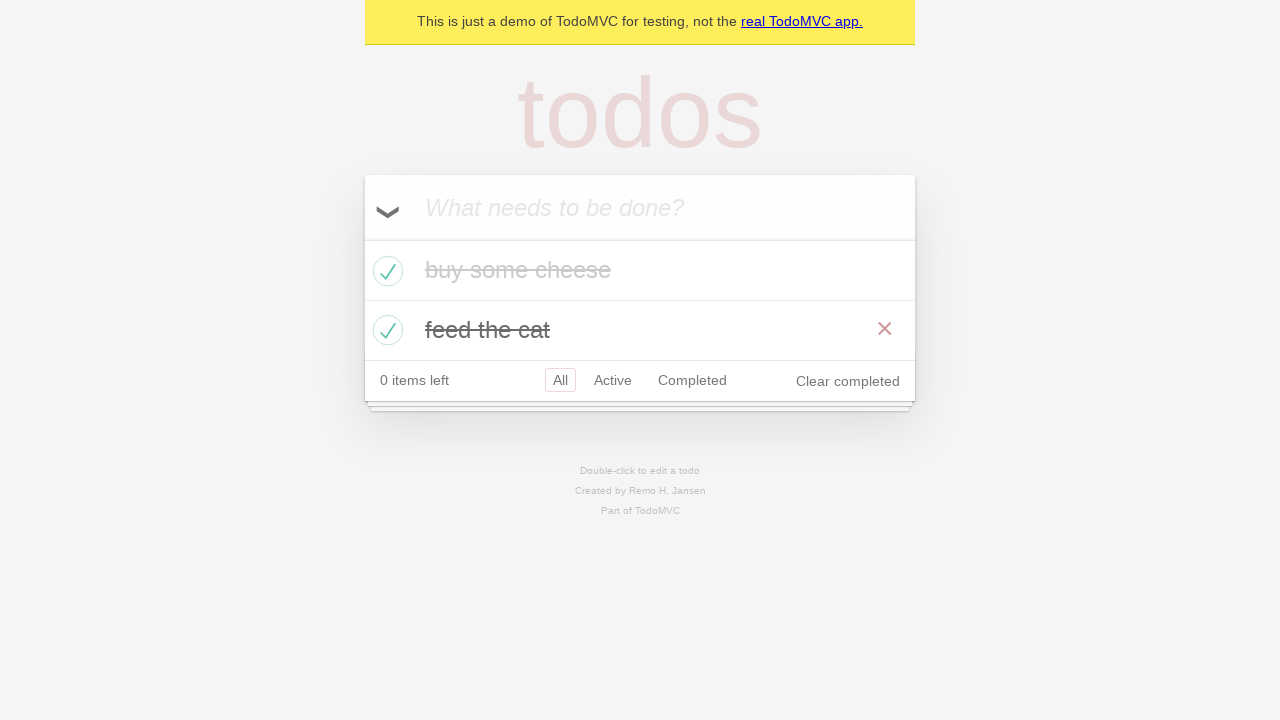

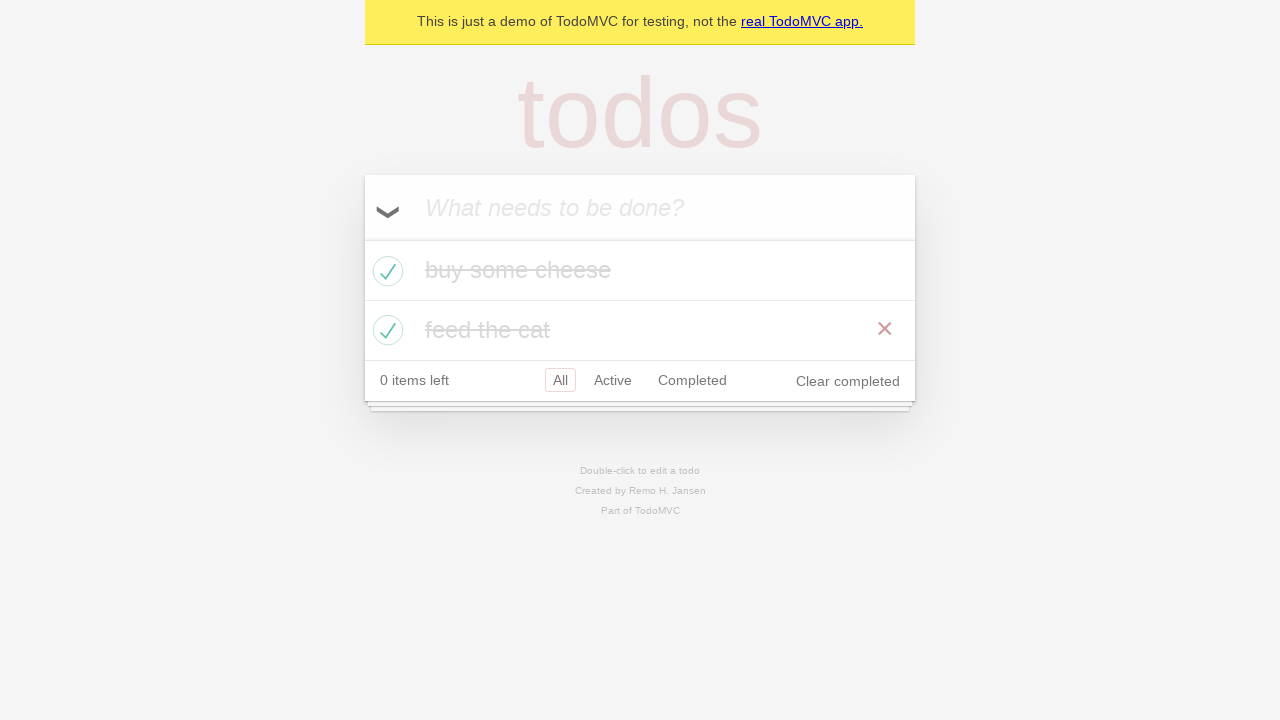